Tests dropdown select functionality on a contact sales form by selecting a country from the Country dropdown menu

Starting URL: https://www.orangehrm.com/en/contact-sales/

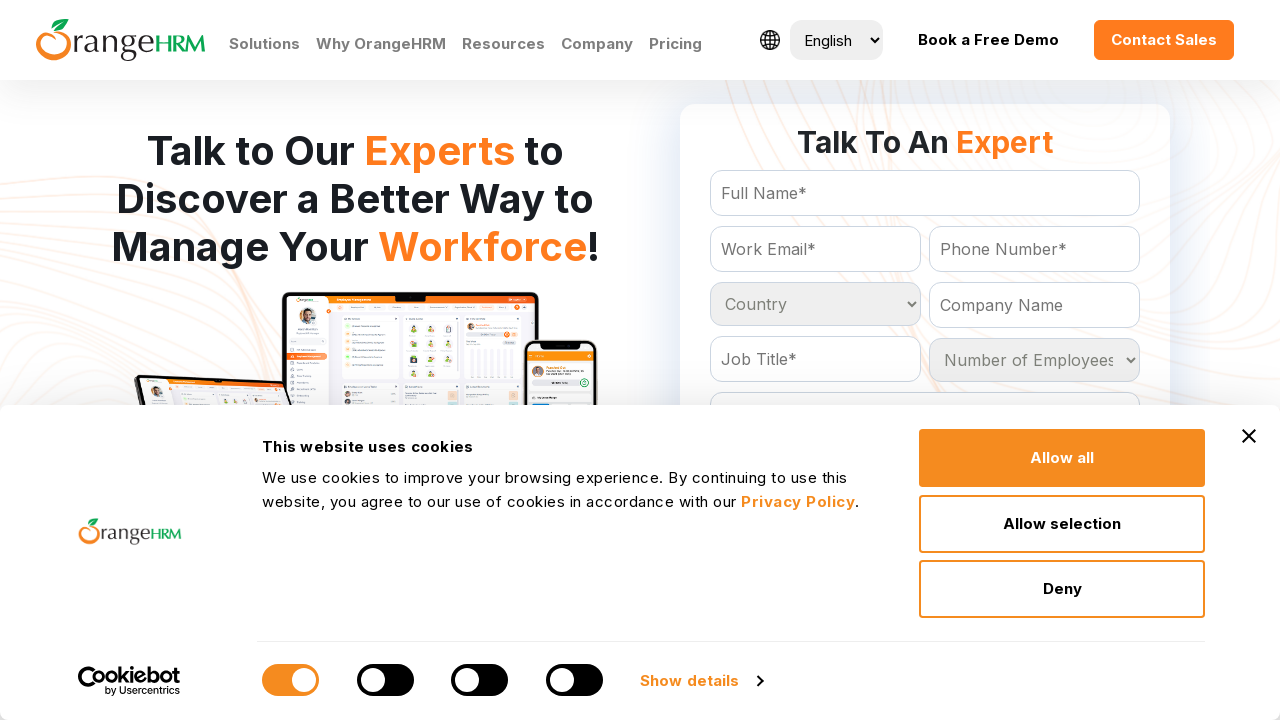

Country dropdown selector became visible
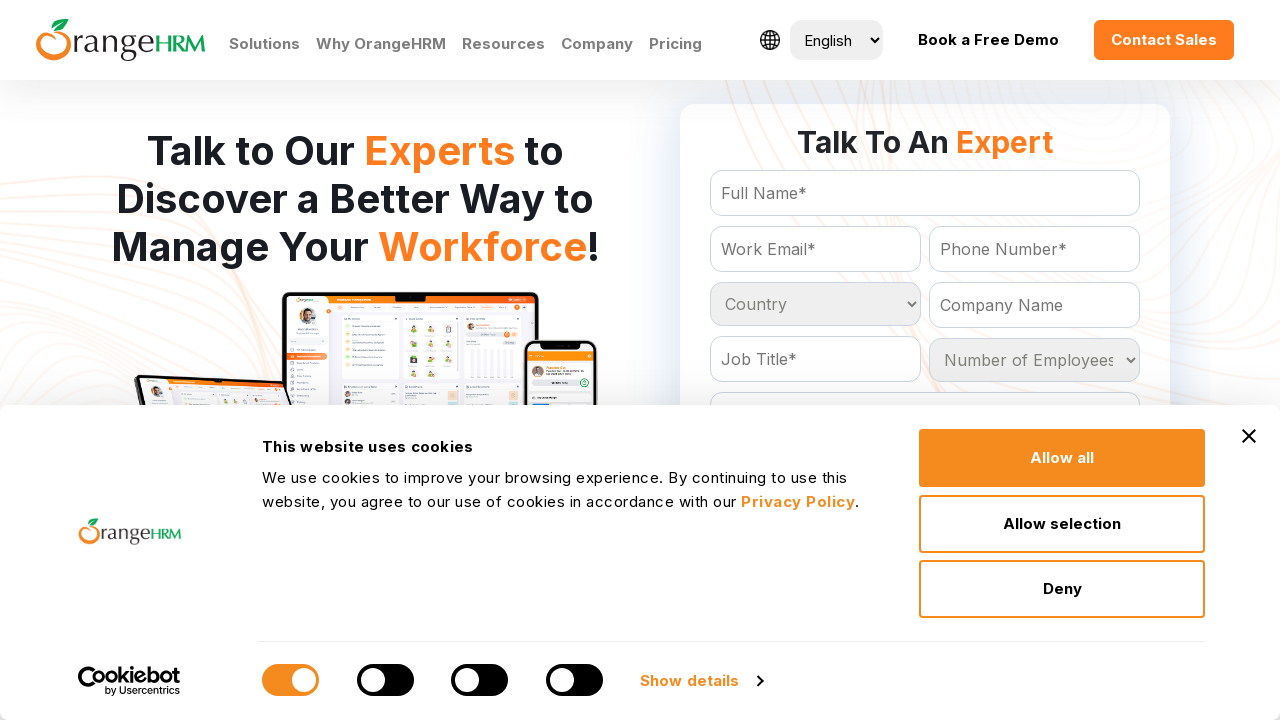

Selected 'Belarus' from the Country dropdown menu on select[name='Country']
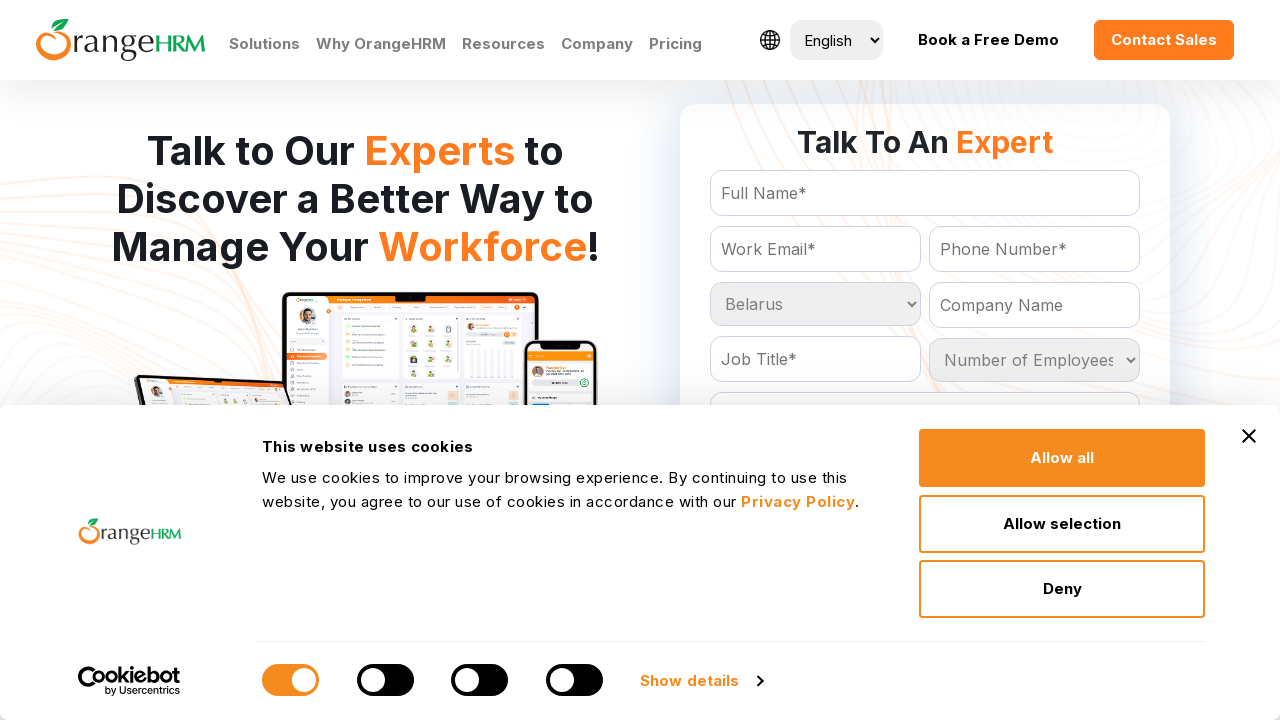

Verified that a country value was successfully selected in the dropdown
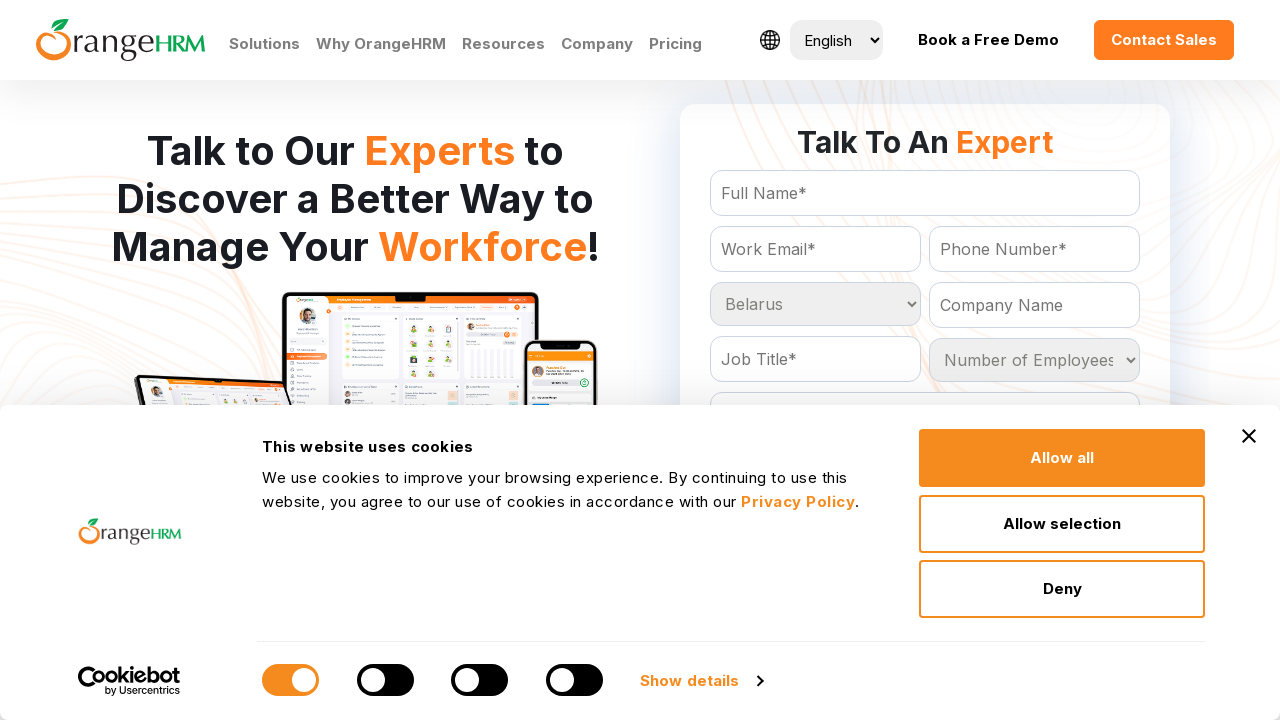

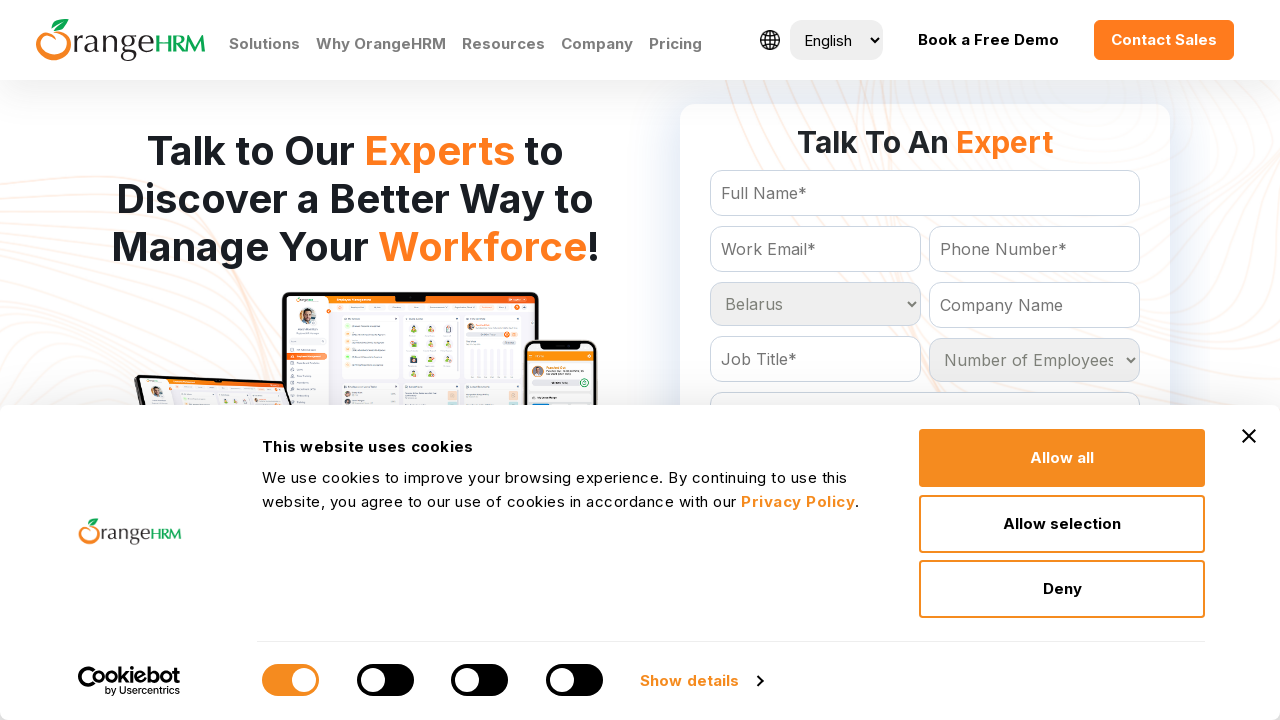